Tests multiple window handling by opening a new window, switching to it, and closing it

Starting URL: http://the-internet.herokuapp.com/

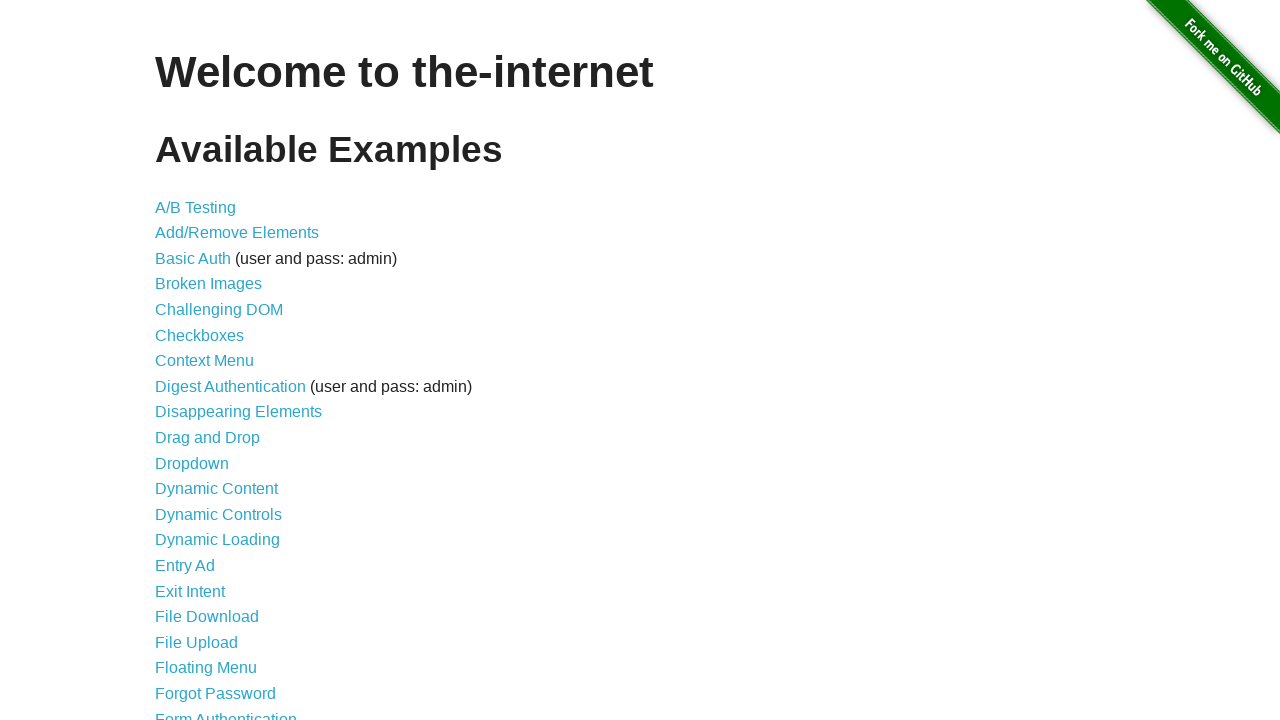

Clicked on Multiple Windows link at (218, 369) on text=Multiple Windows
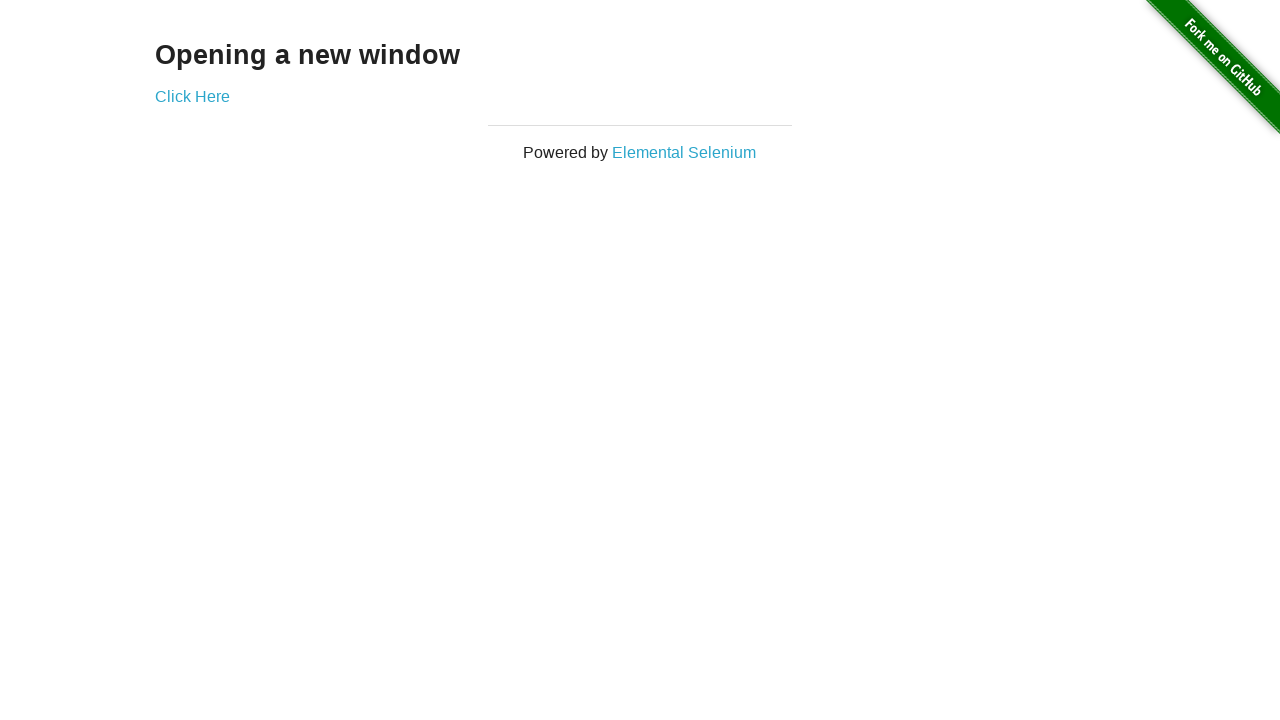

Clicked link to open new window at (192, 96) on #content a
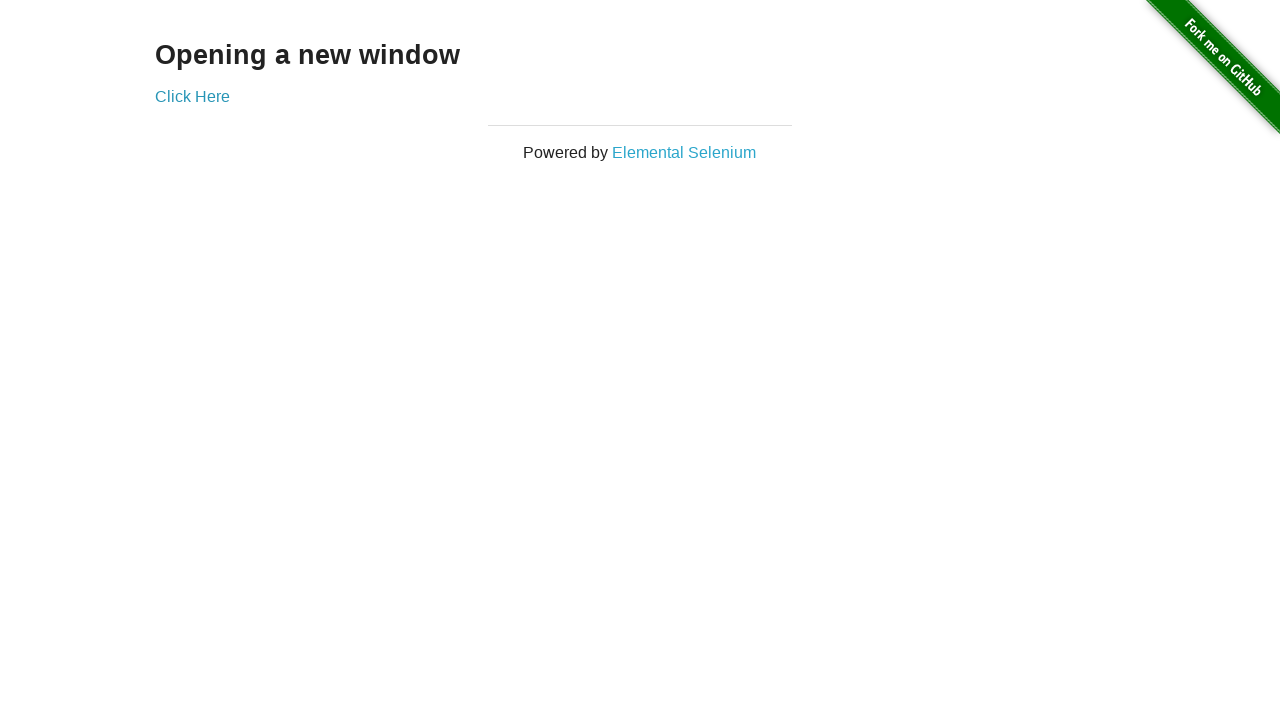

New window opened and captured
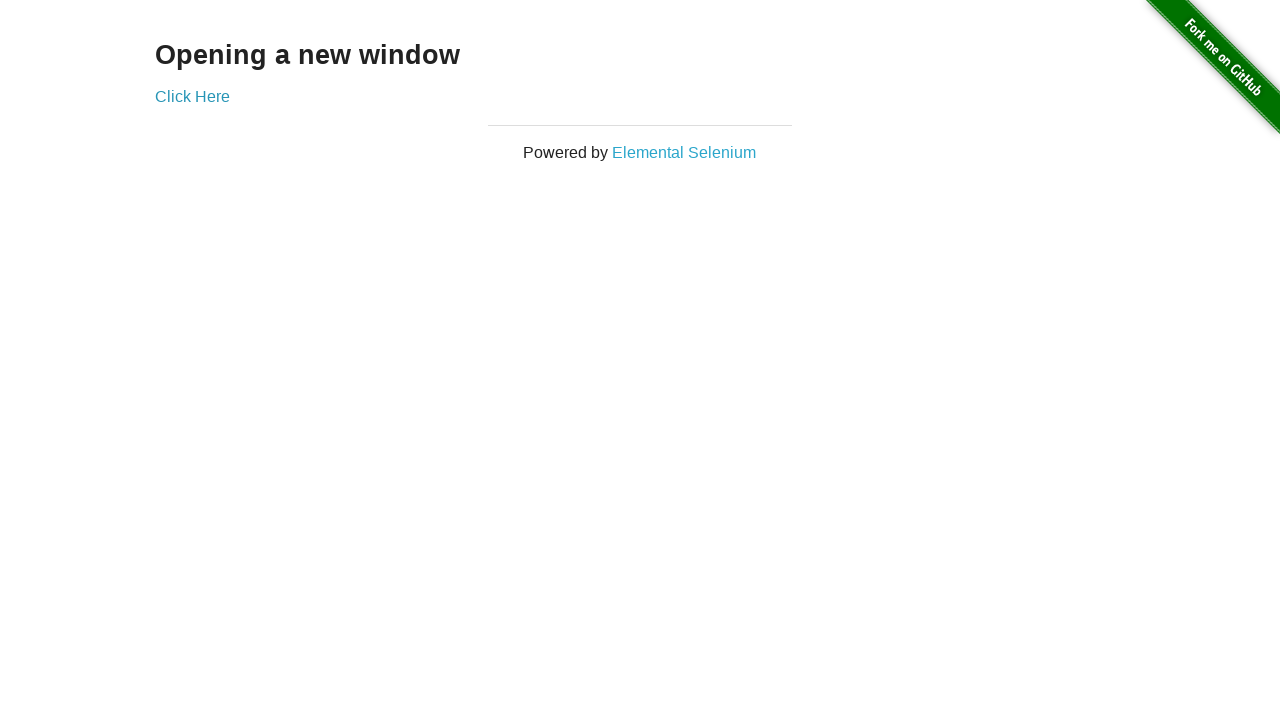

New window finished loading
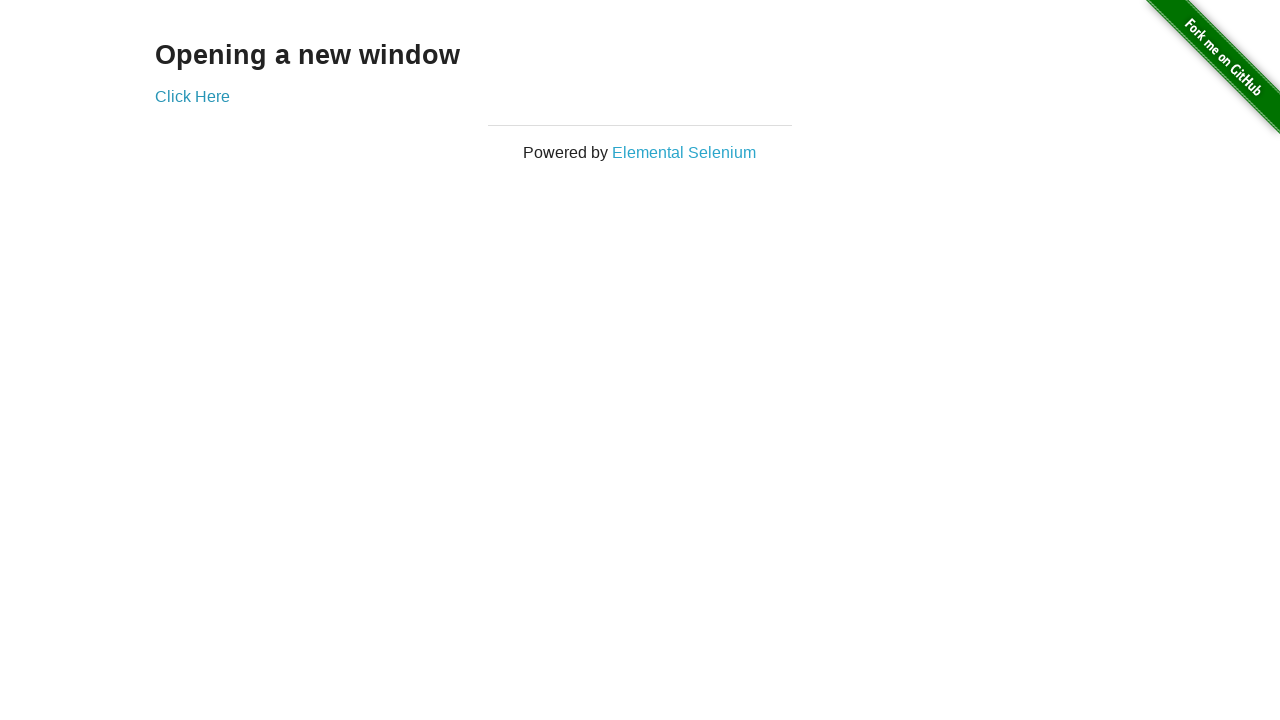

Located heading element in new window
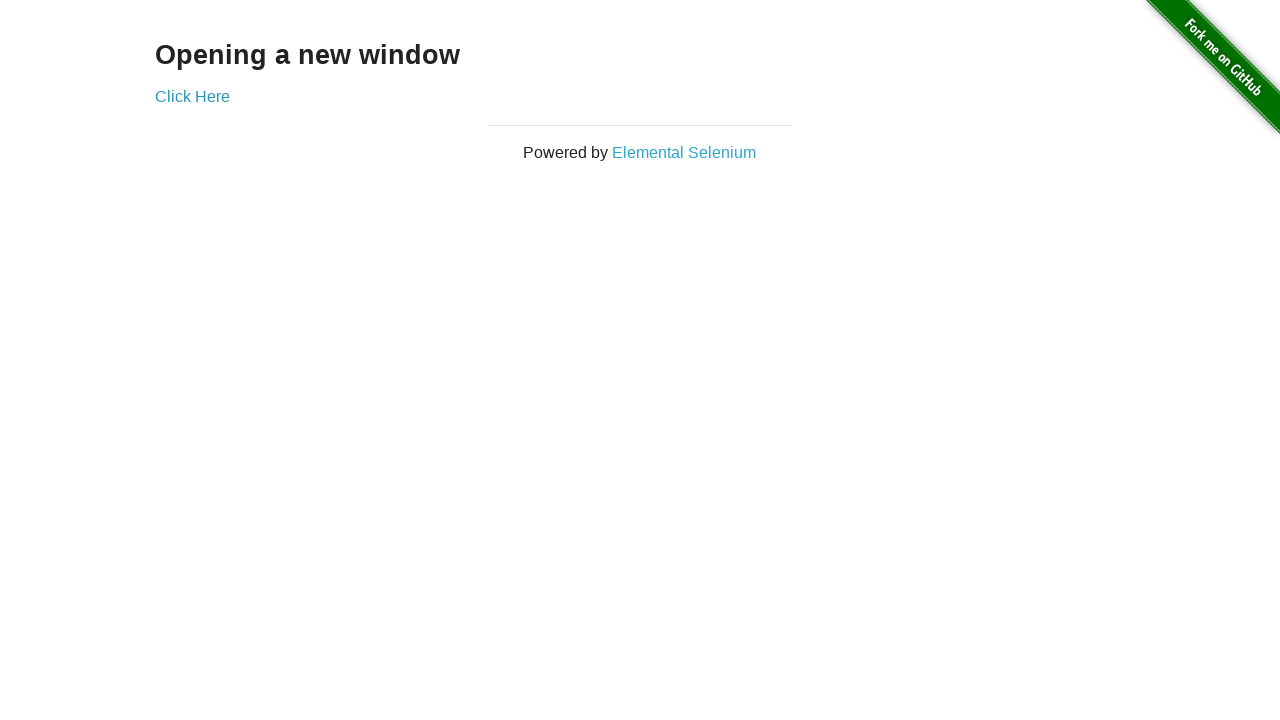

Heading element became visible in new window
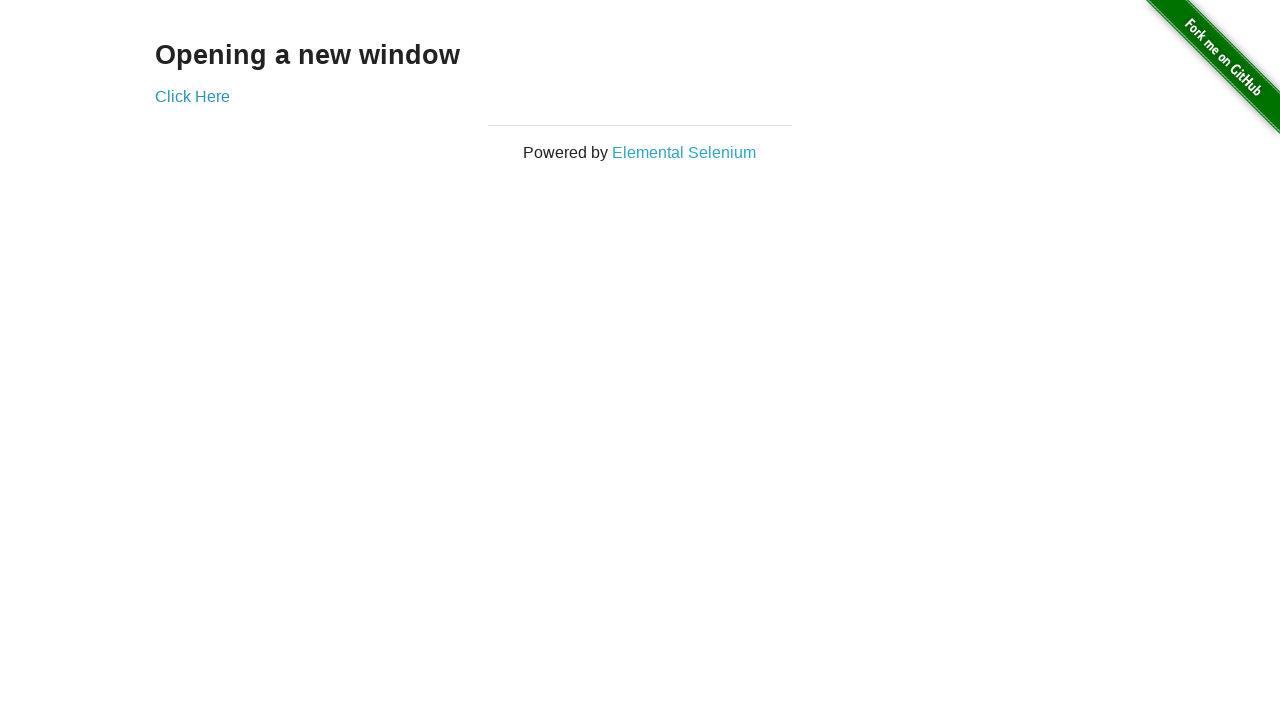

Closed new window
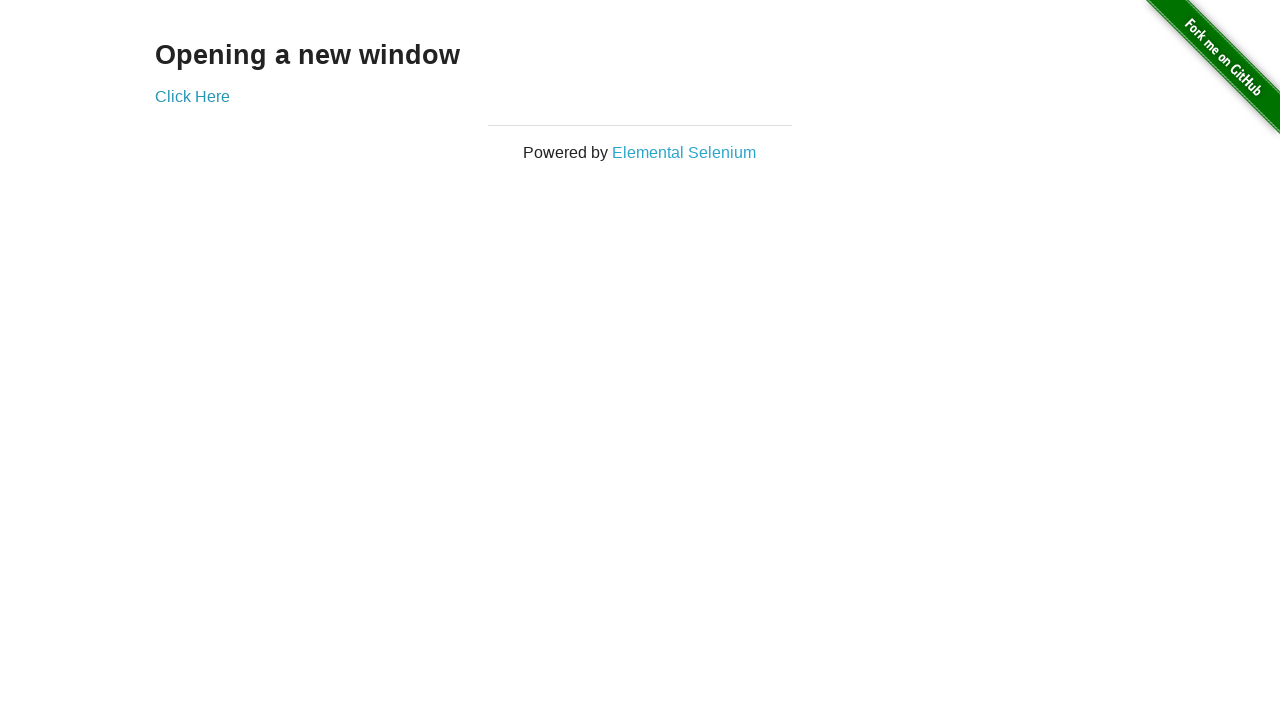

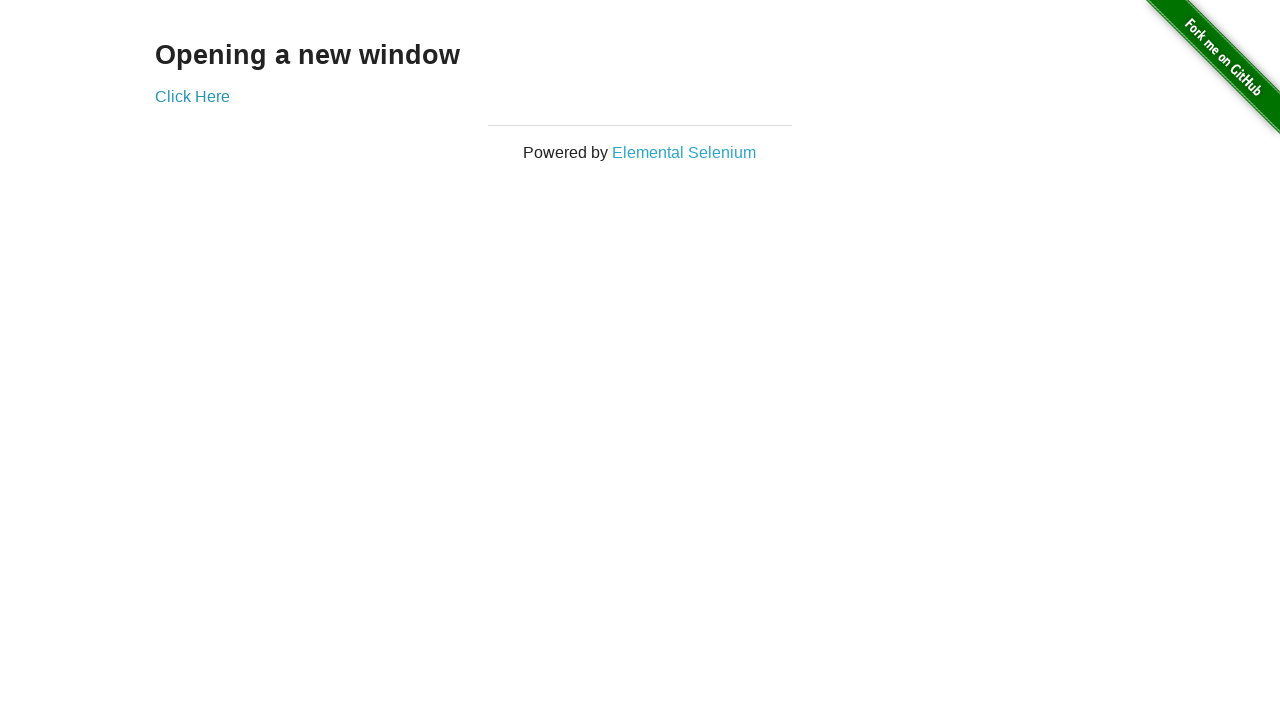